Tests table sorting on the second table using semantic class selectors by clicking the Dues column header

Starting URL: http://the-internet.herokuapp.com/tables

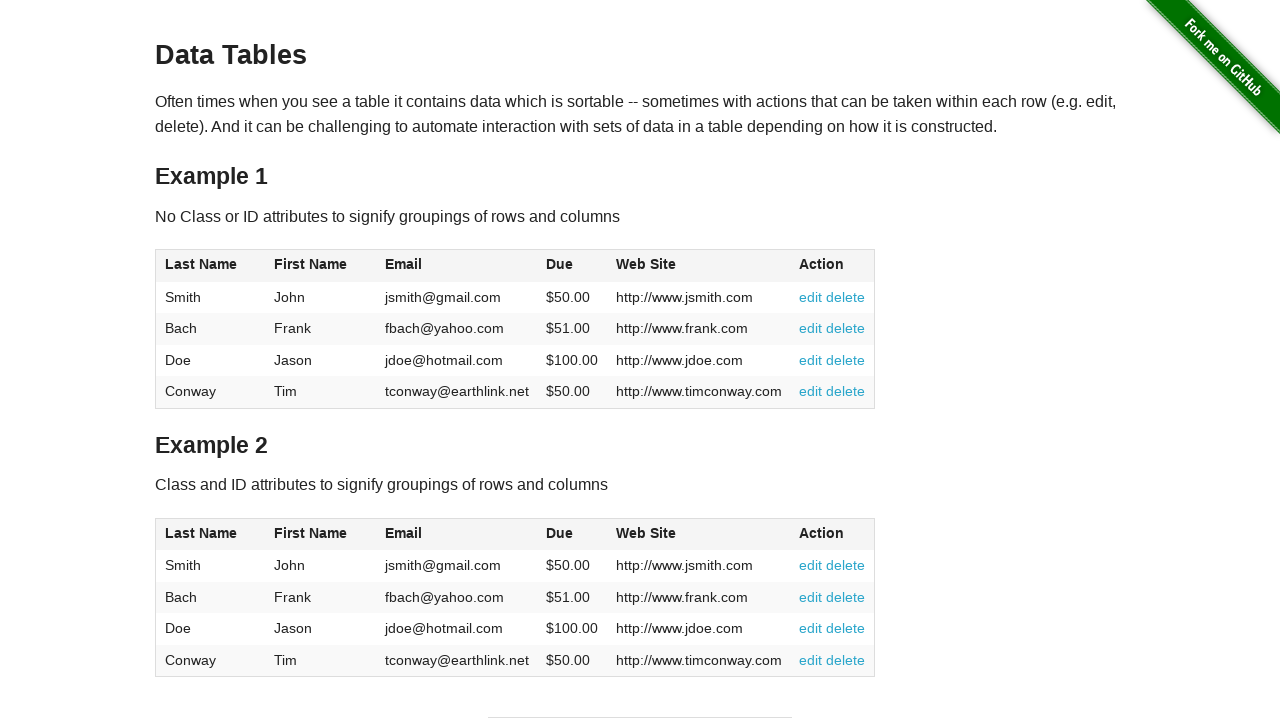

Navigated to the-internet.herokuapp.com/tables
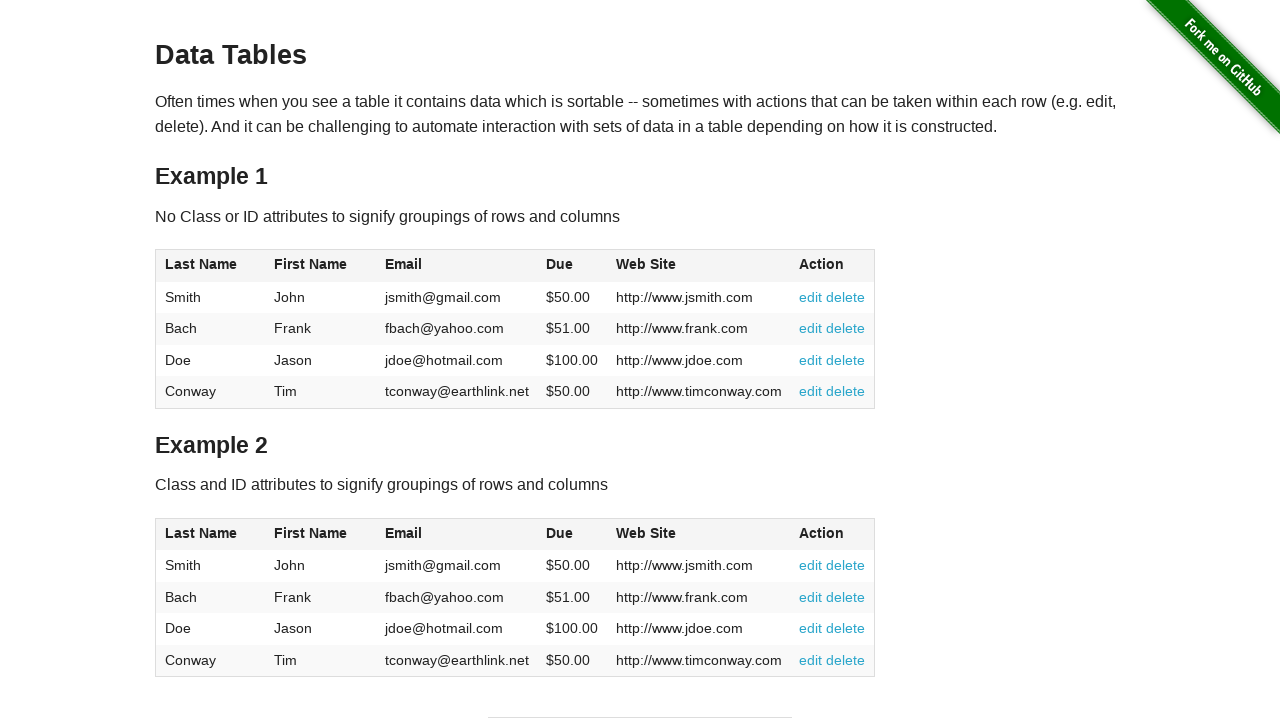

Clicked Dues column header in table 2 at (560, 533) on #table2 thead .dues
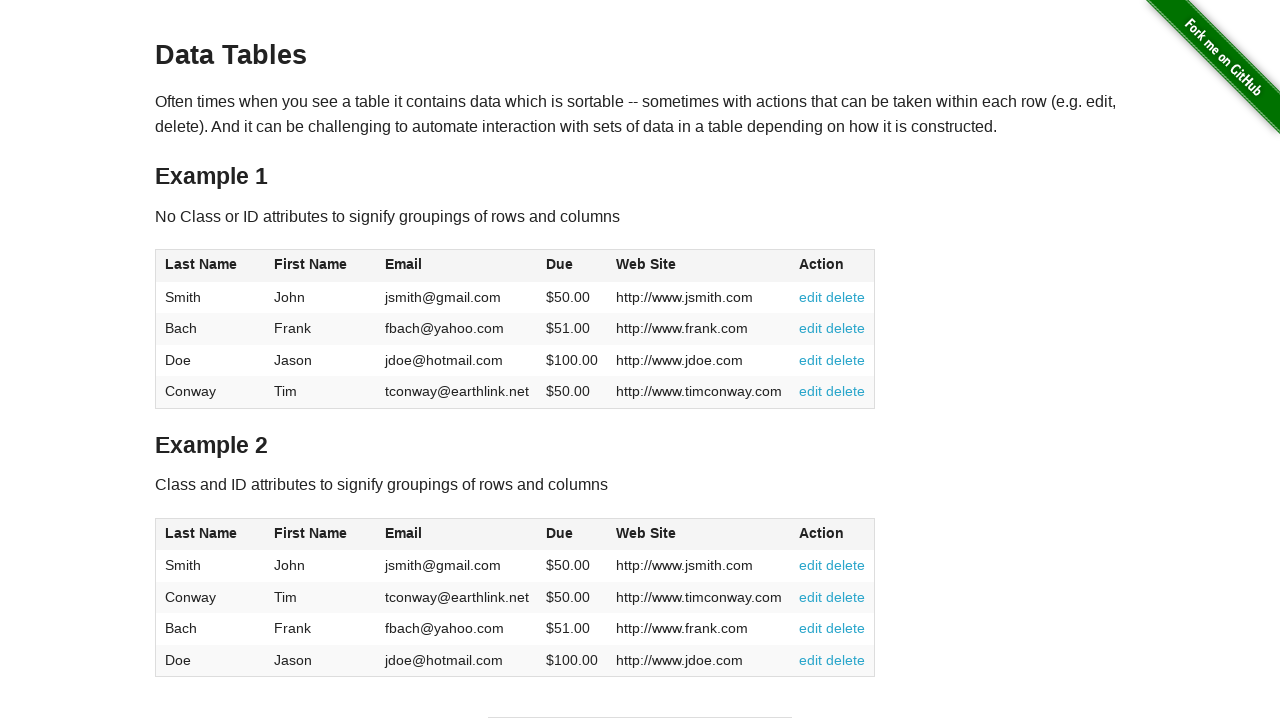

Table 2 sorted by Dues column
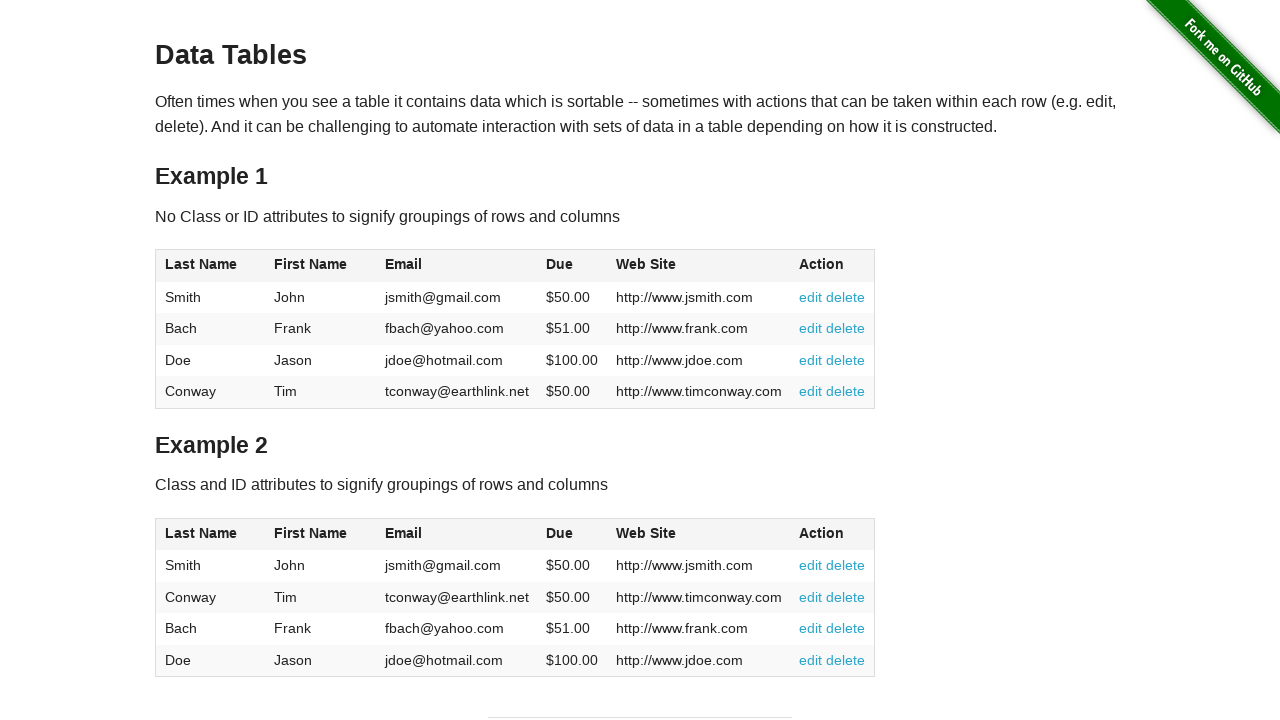

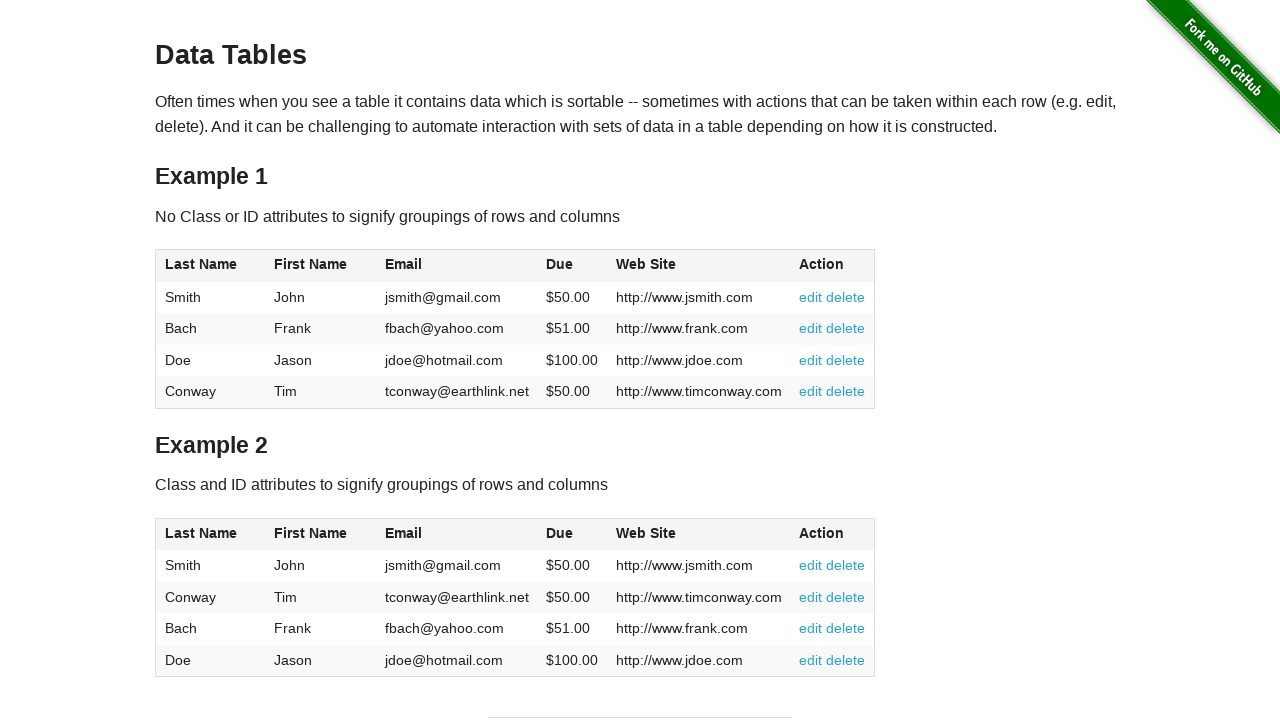